Tests dropdown selection functionality by navigating to a demo site and selecting a country from a dropdown menu

Starting URL: https://www.globalsqa.com/demo-site/select-dropdown-menu/

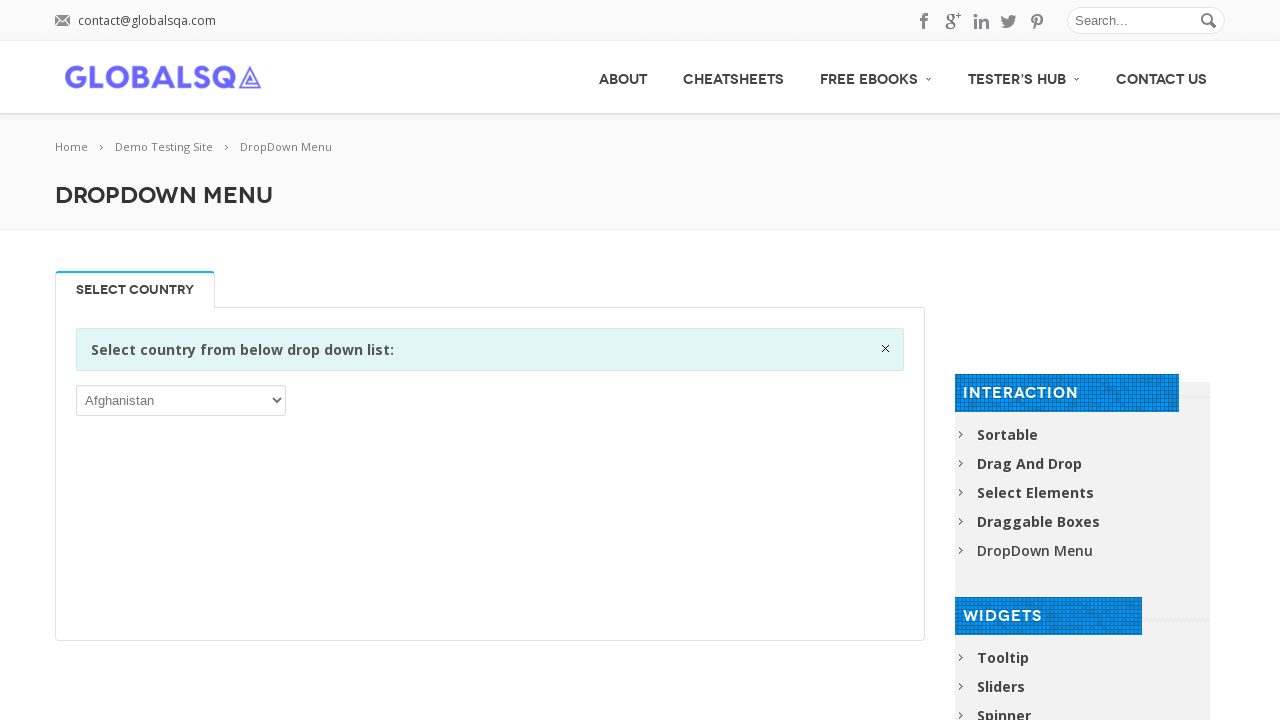

Selected 'India' from the country dropdown menu on //div[@class='single_tab_div resp-tab-content resp-tab-content-active']//p//sele
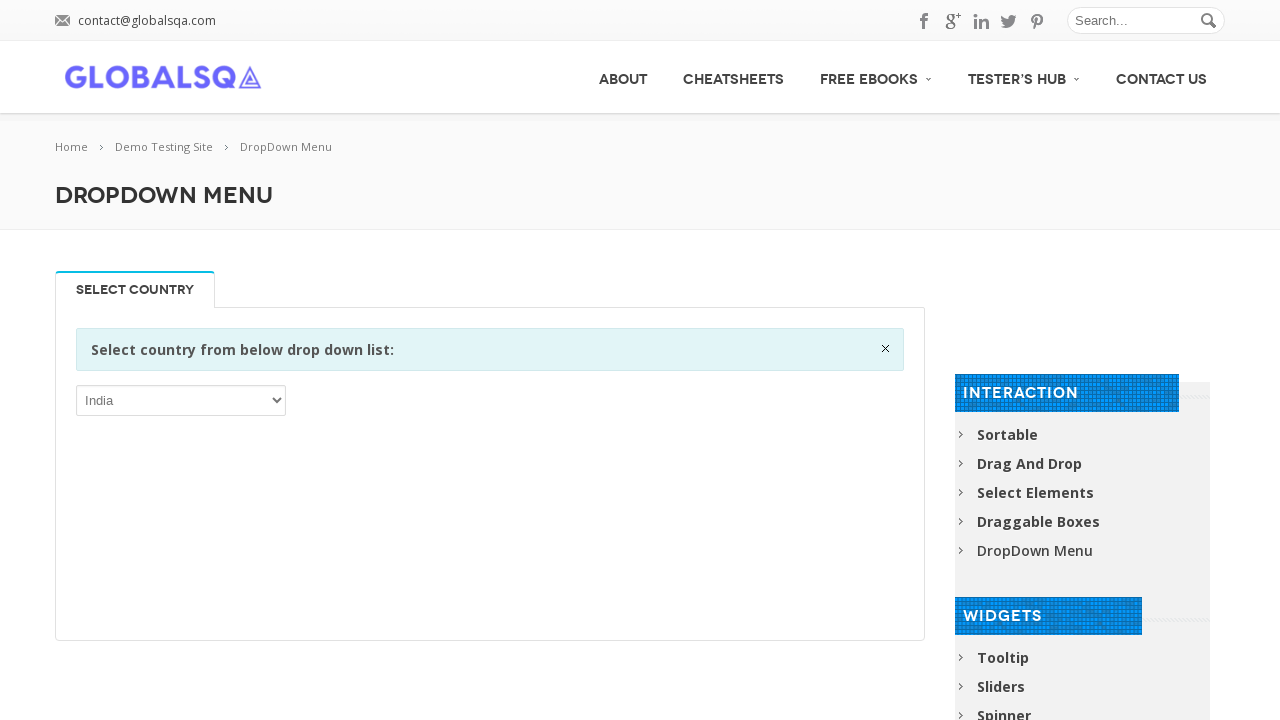

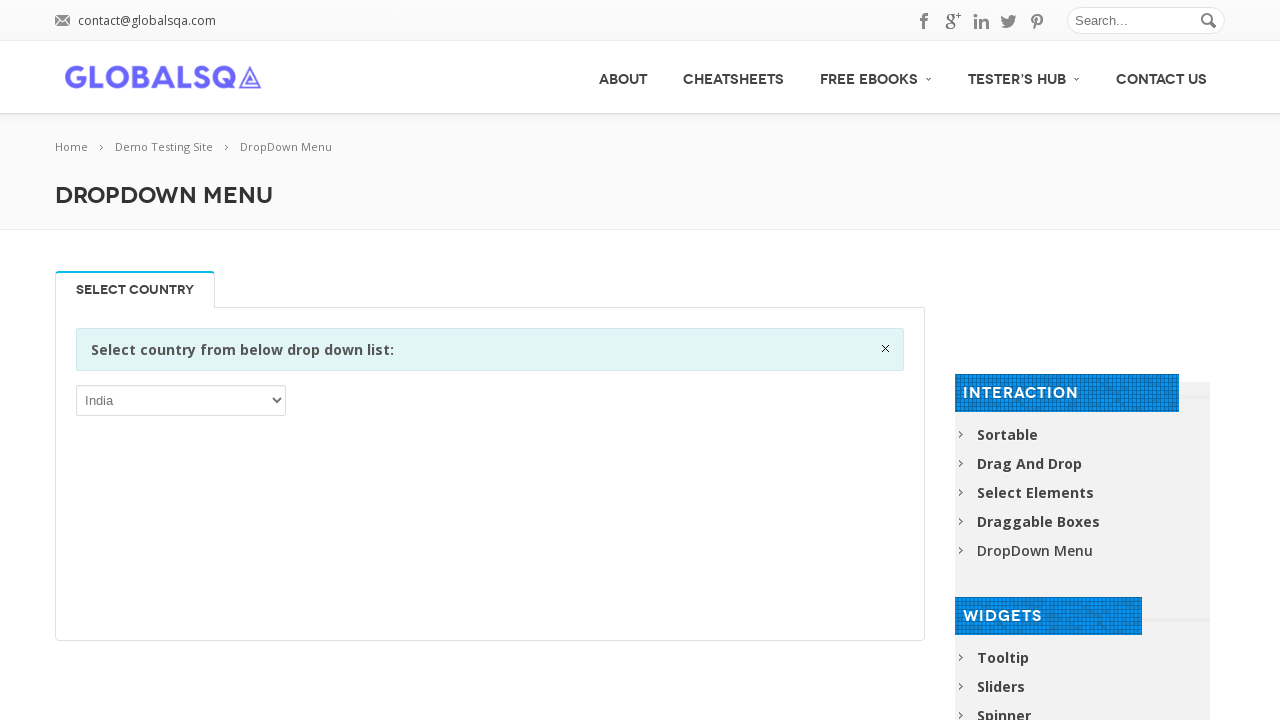